Tests editing a todo item by double-clicking and entering new text

Starting URL: https://demo.playwright.dev/todomvc

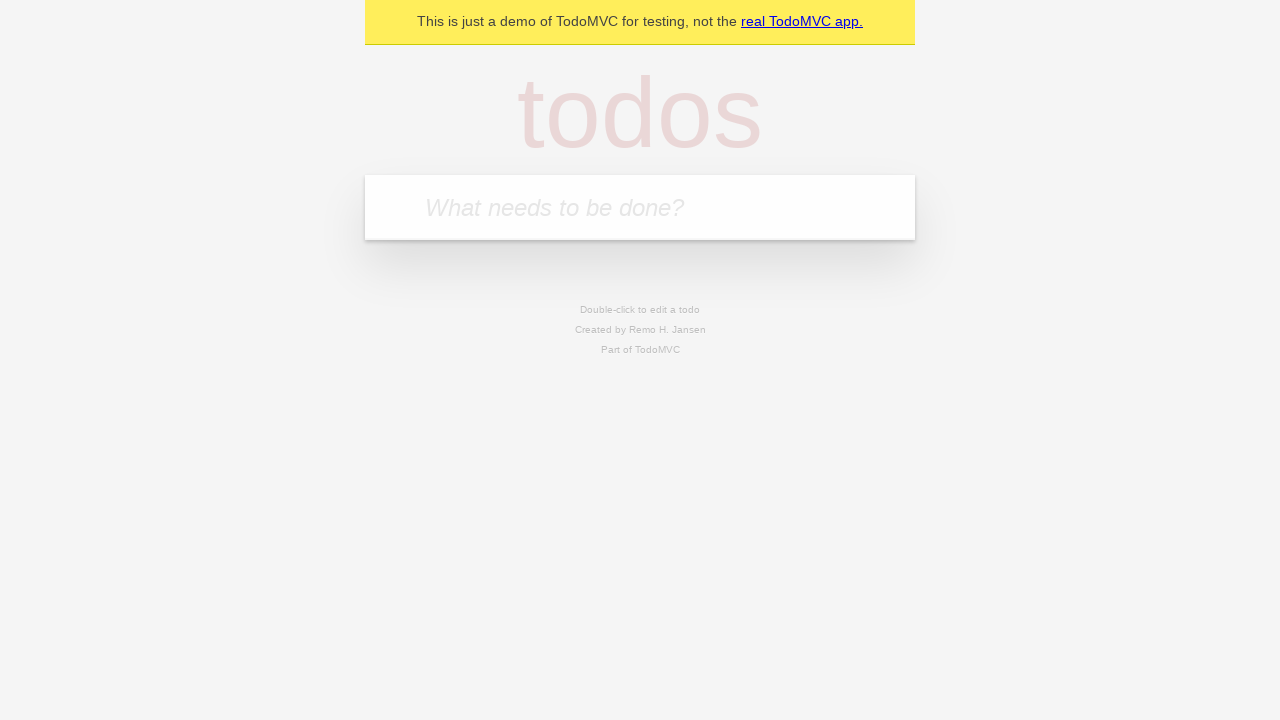

Filled new todo input with 'buy some cheese' on .new-todo
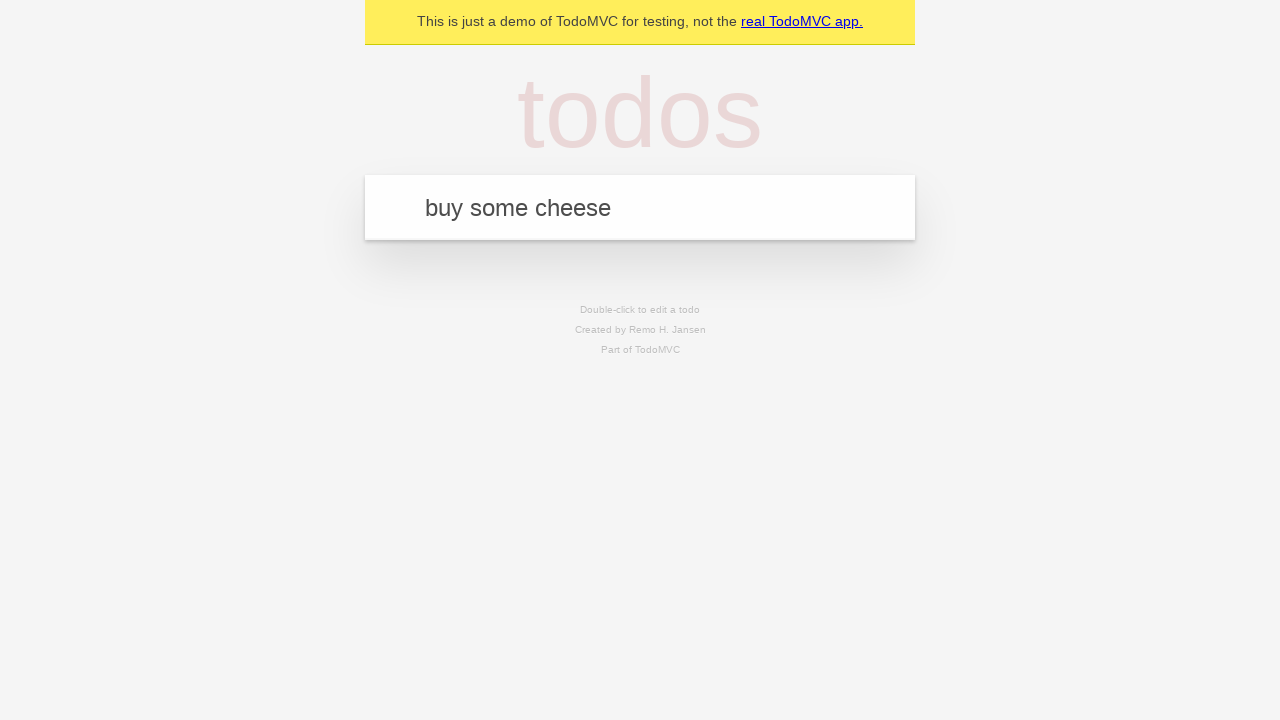

Pressed Enter to add first todo on .new-todo
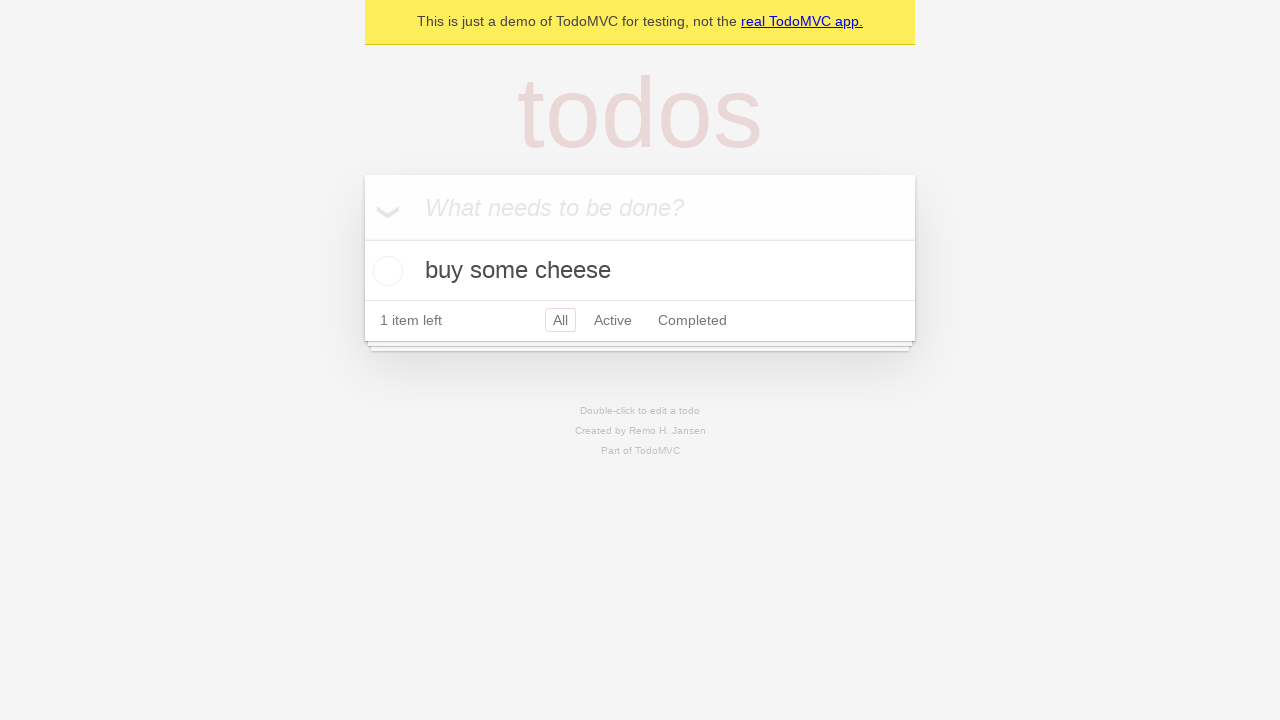

Filled new todo input with 'feed the cat' on .new-todo
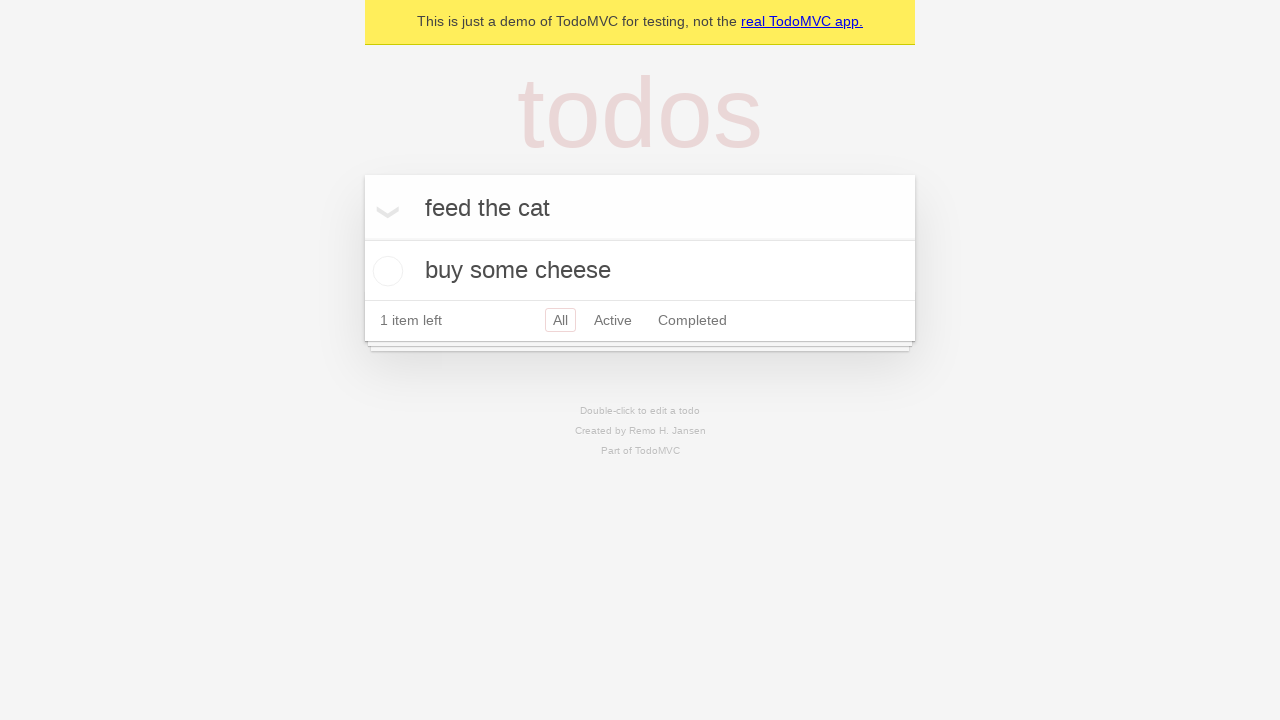

Pressed Enter to add second todo on .new-todo
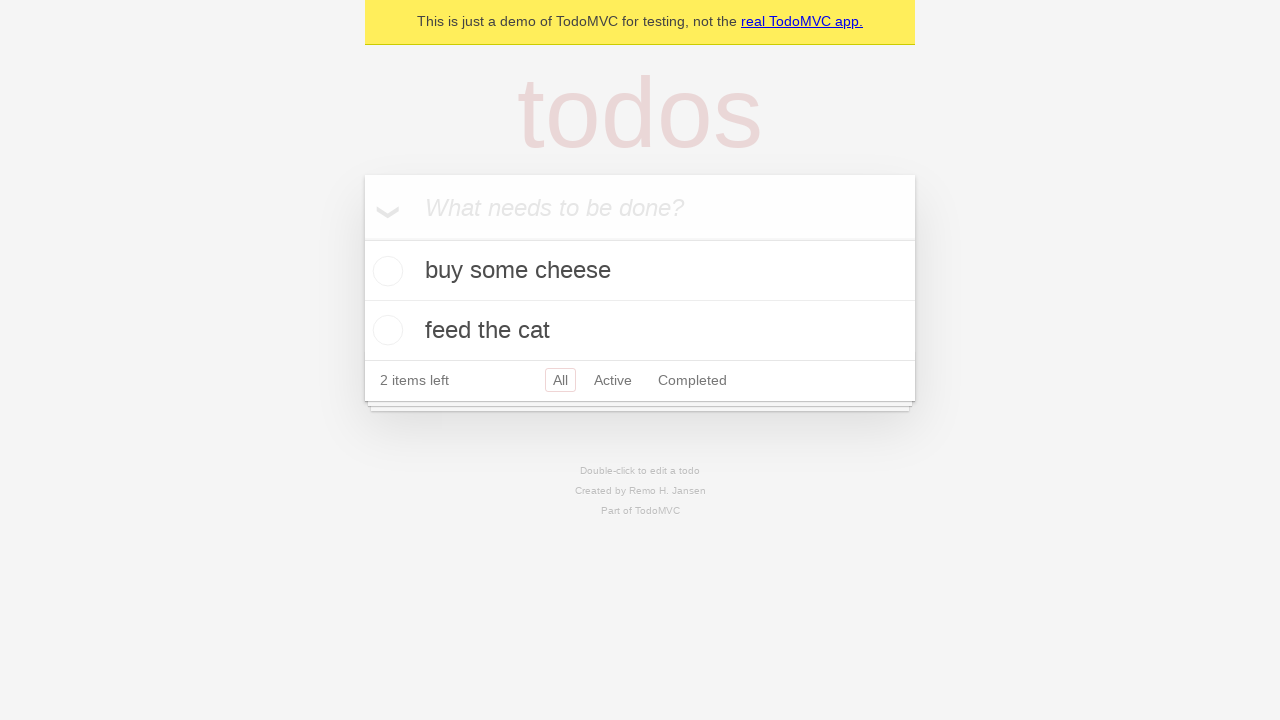

Filled new todo input with 'book a doctors appointment' on .new-todo
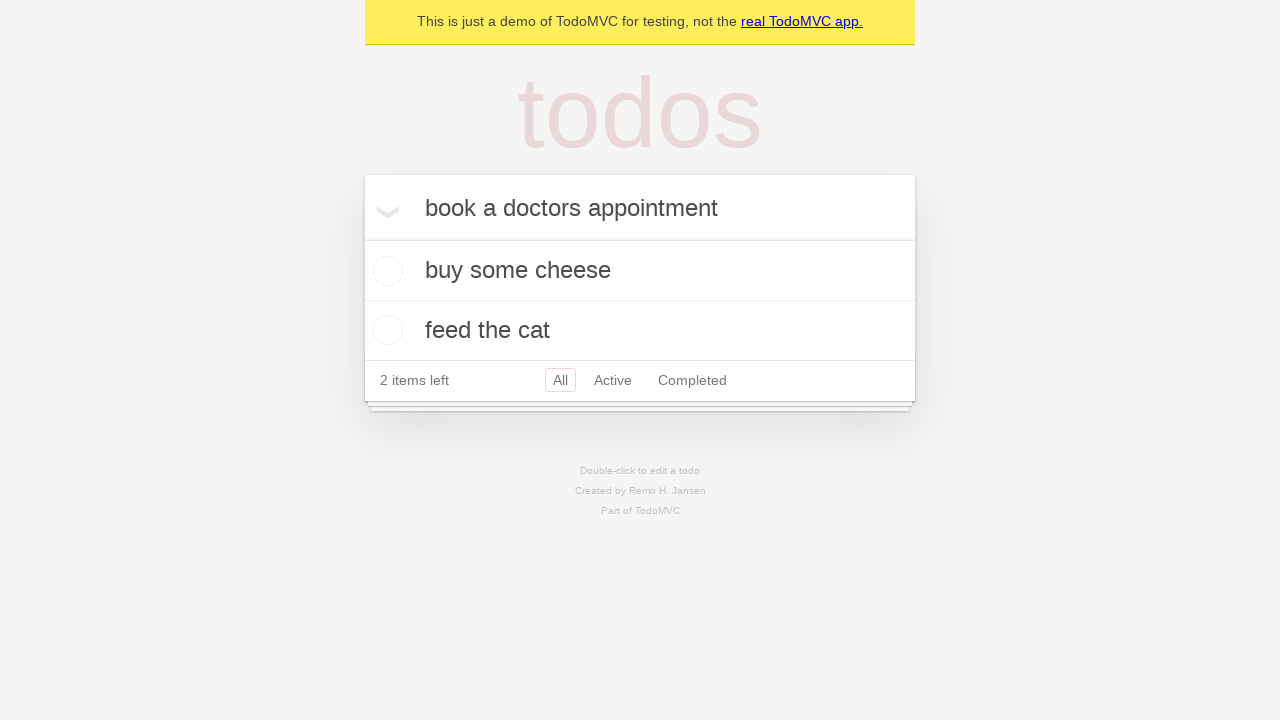

Pressed Enter to add third todo on .new-todo
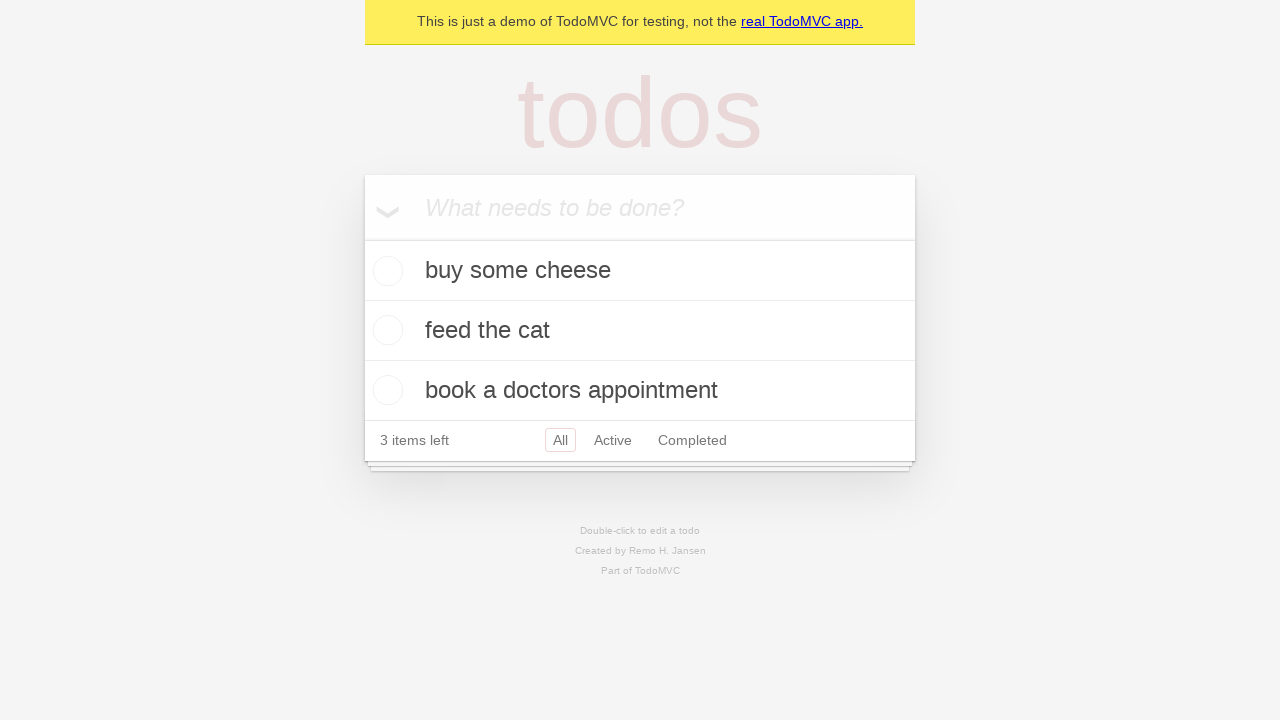

Double-clicked second todo item to enter edit mode at (640, 331) on .todo-list li >> nth=1
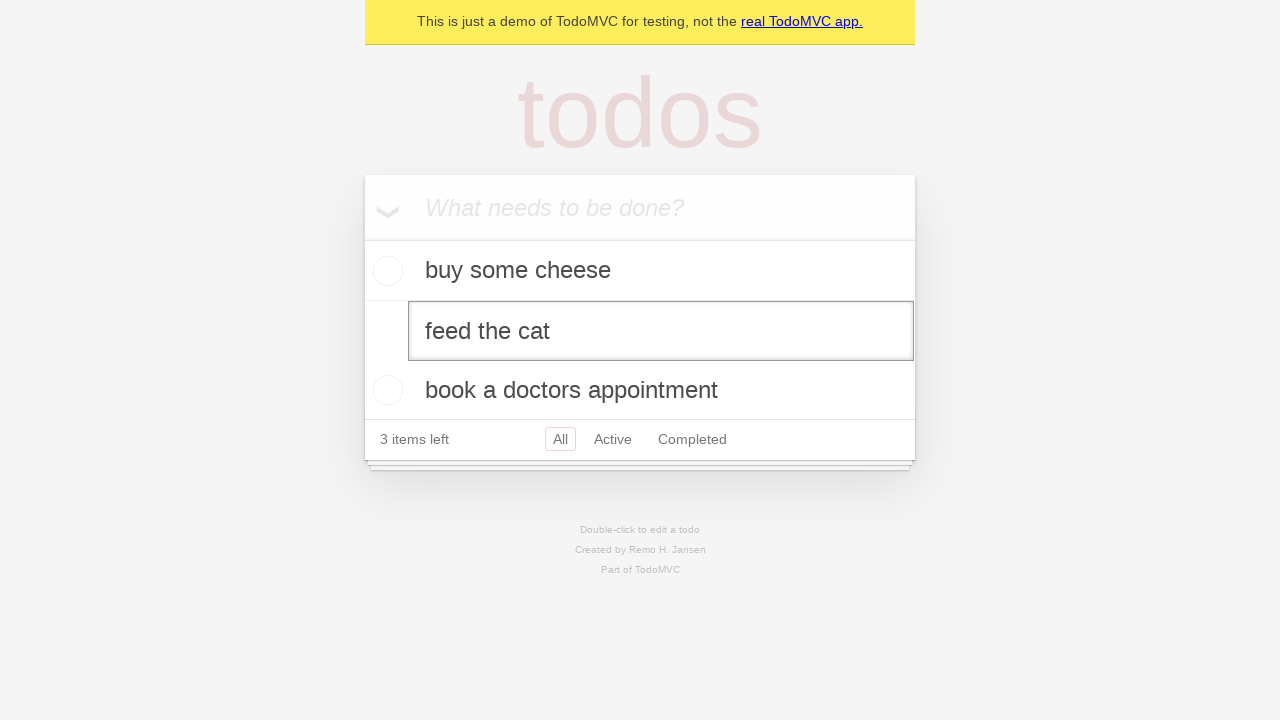

Filled edit field with 'buy some sausages' on .todo-list li >> nth=1 >> .edit
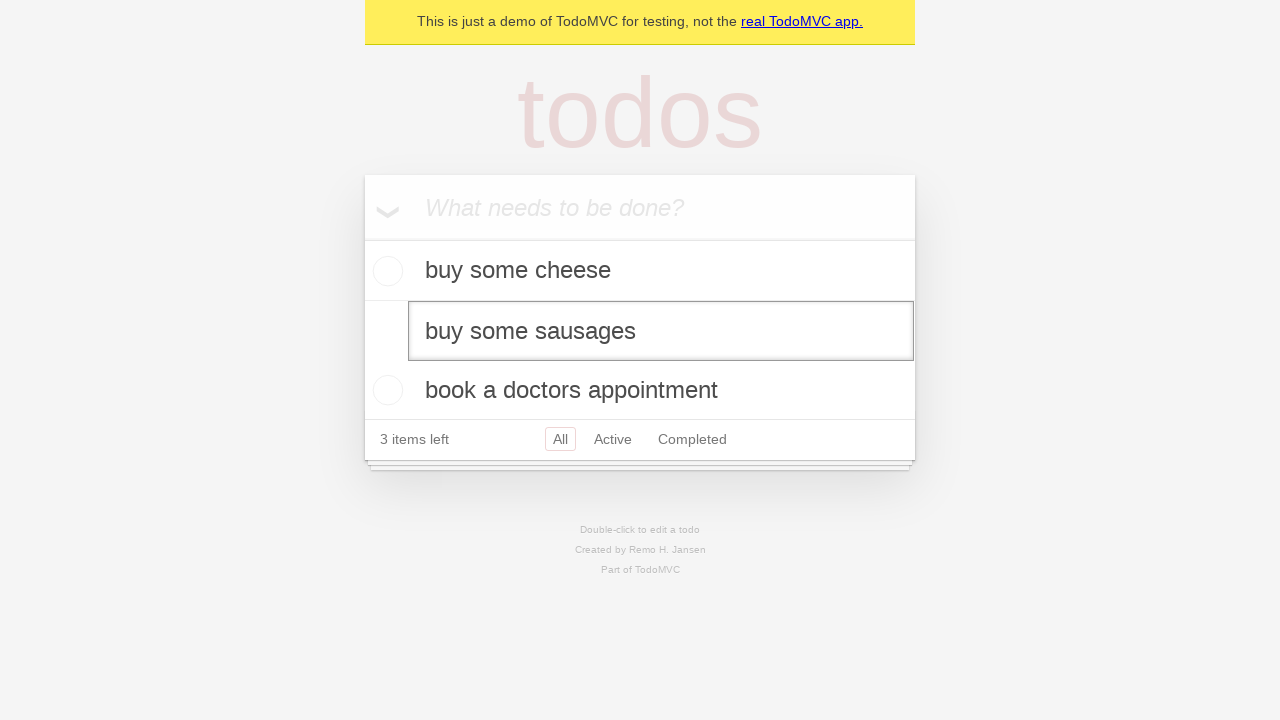

Pressed Enter to confirm todo item edit on .todo-list li >> nth=1 >> .edit
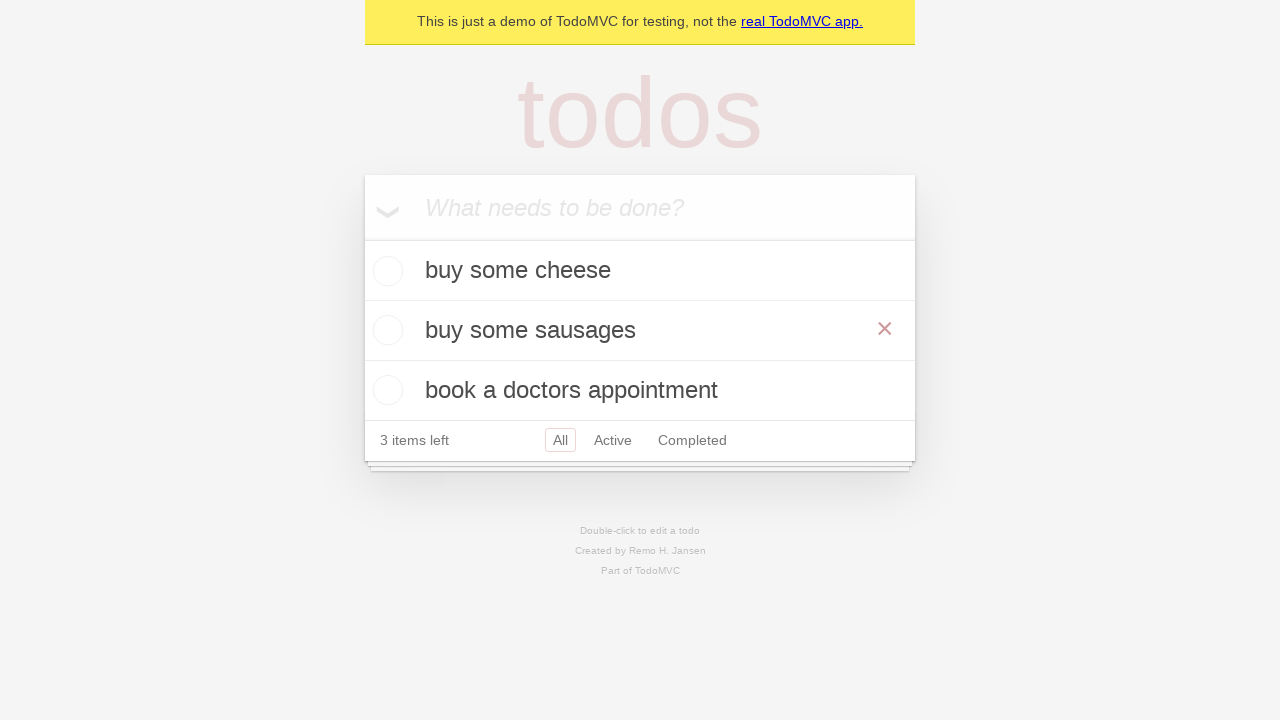

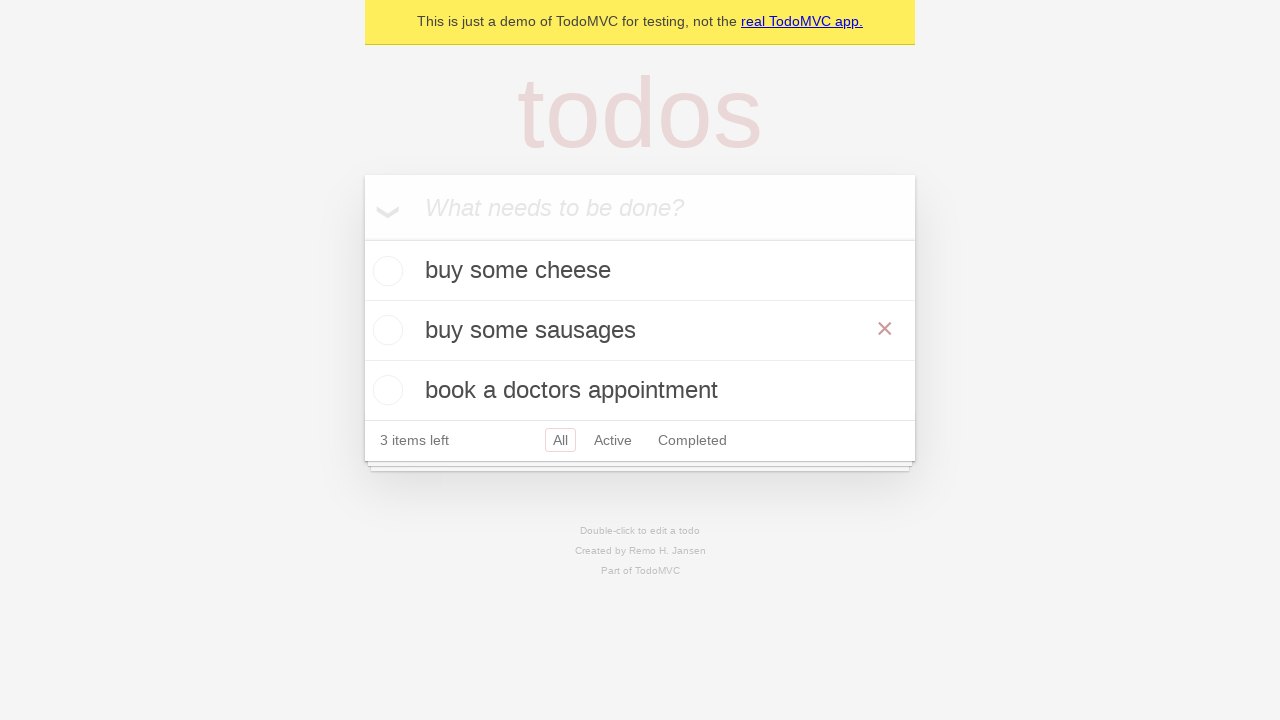